Tests JavaScript prompt dialog by clicking the prompt button, entering text, accepting it, and verifying the entered text appears in the result

Starting URL: https://the-internet.herokuapp.com/javascript_alerts

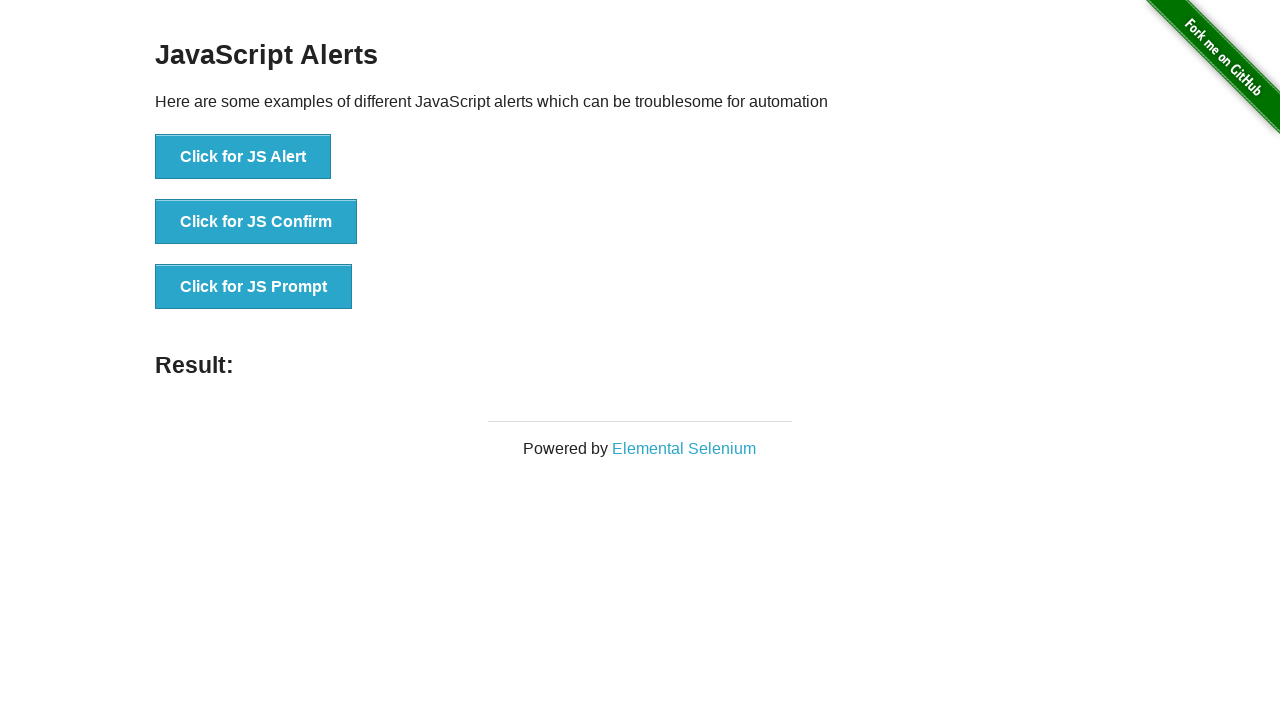

Waited for prompt button to be visible
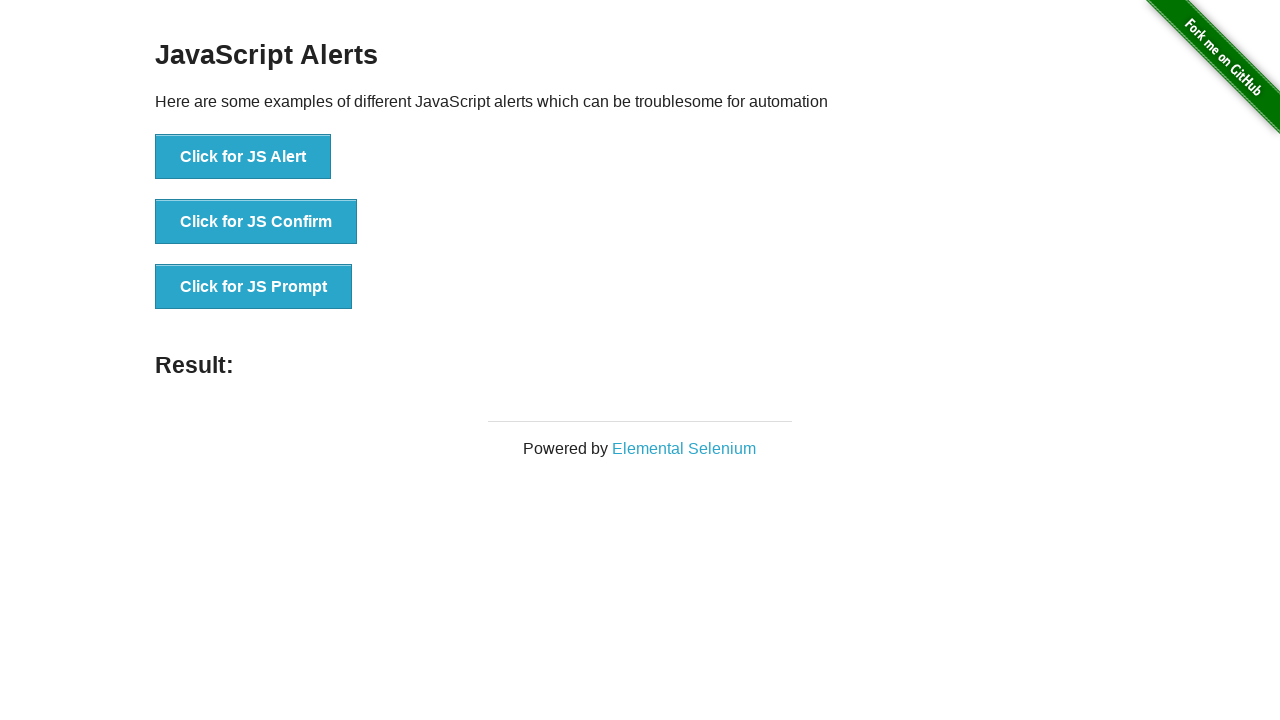

Set up dialog handler to accept prompt with text 'Hello Playwright'
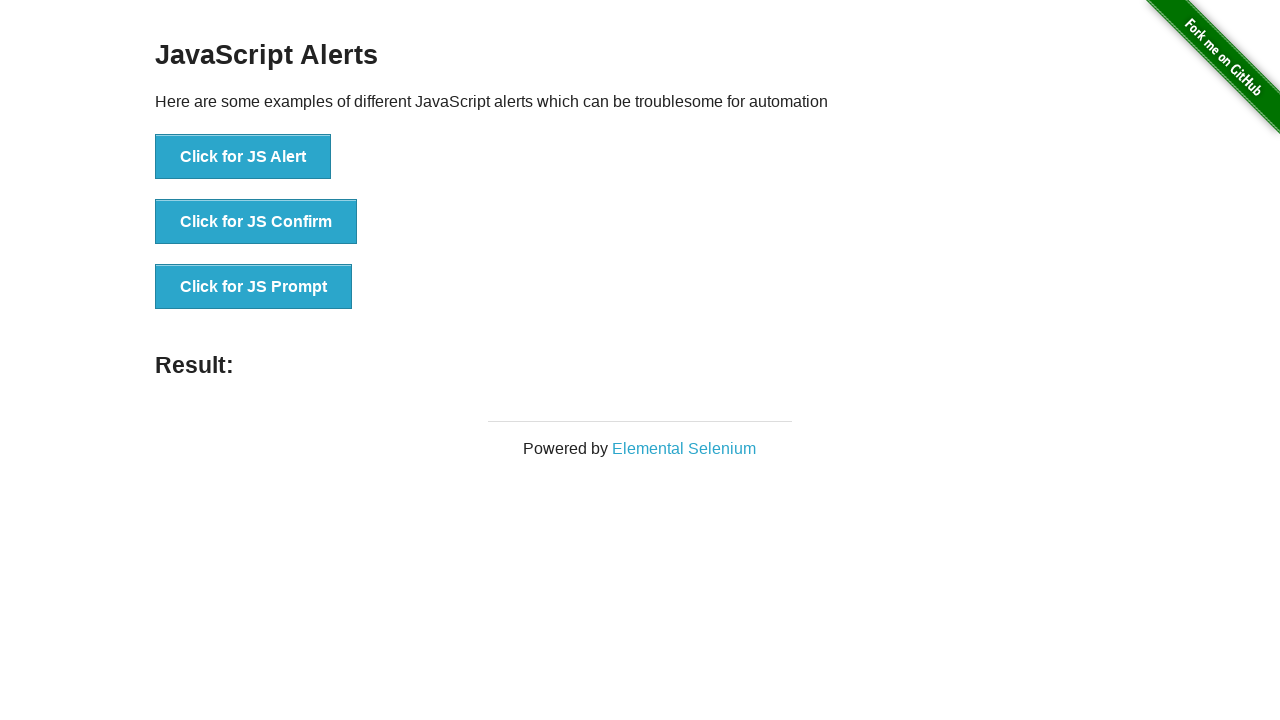

Clicked the JavaScript prompt button at (254, 287) on button[onclick='jsPrompt()']
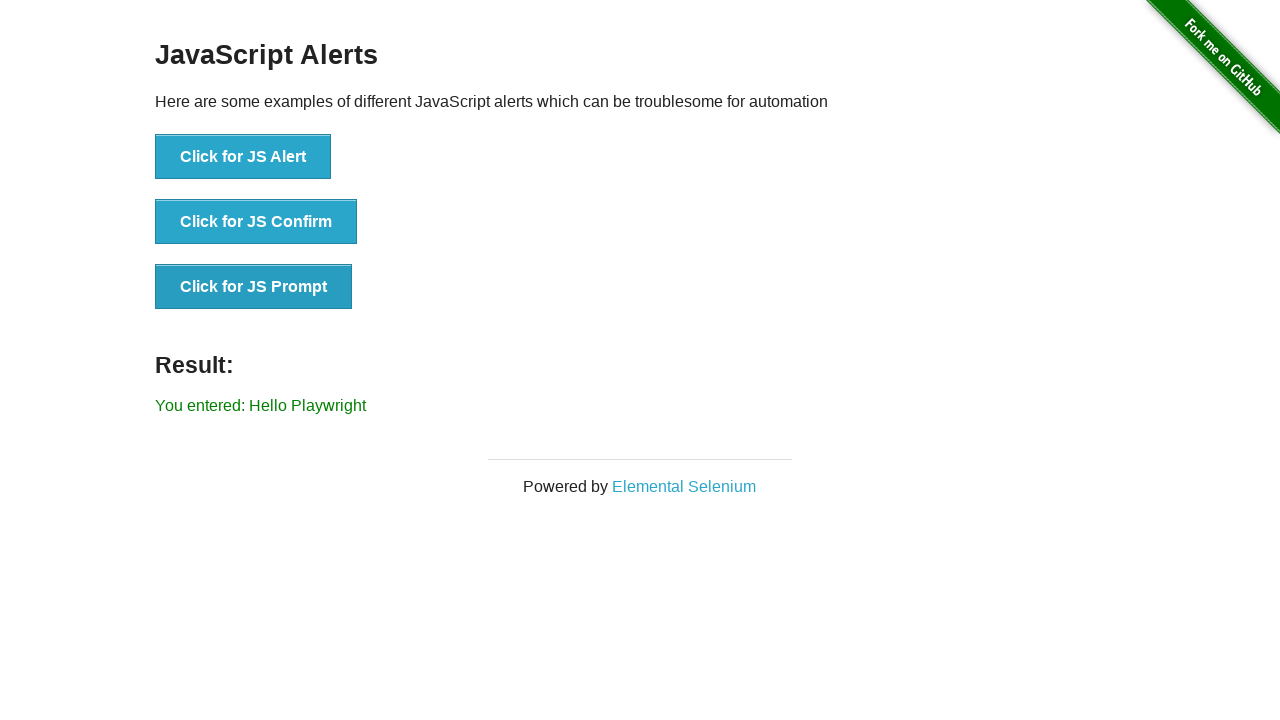

Waited for result element to appear and verify prompt was accepted
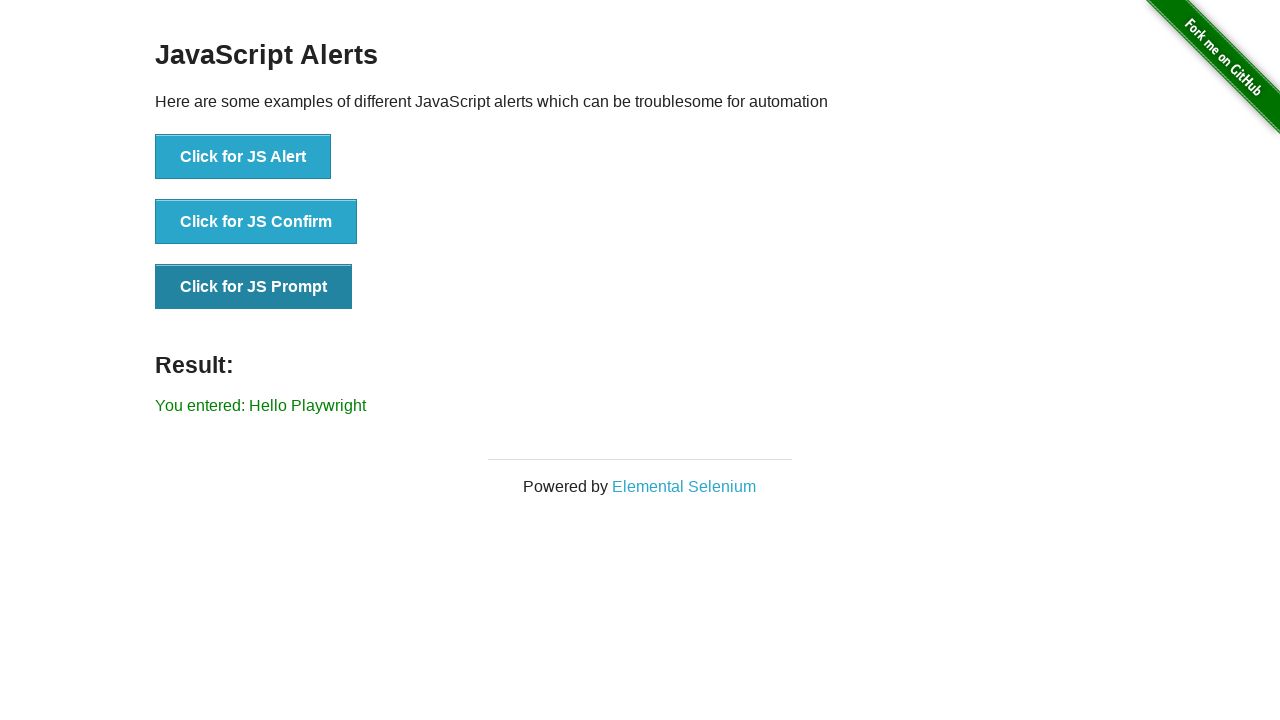

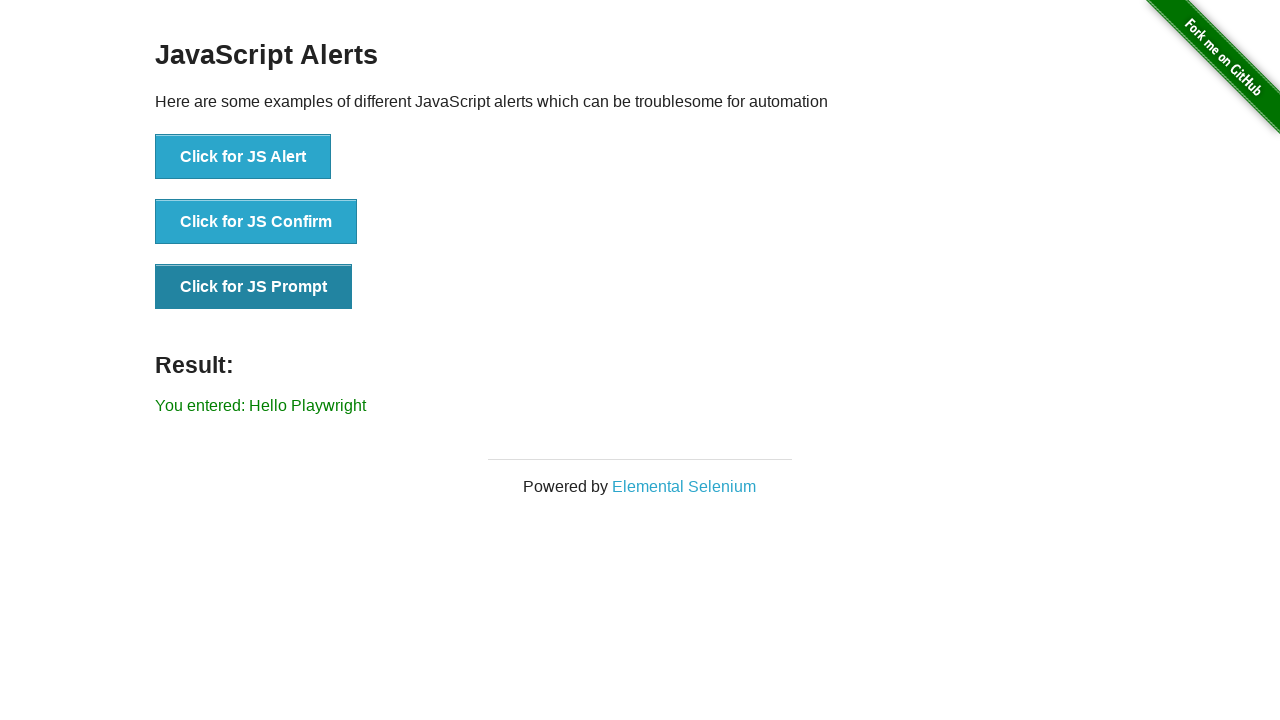